Navigates to a login practice page and verifies it loads correctly

Starting URL: https://rahulshettyacademy.com/loginpagePractise/

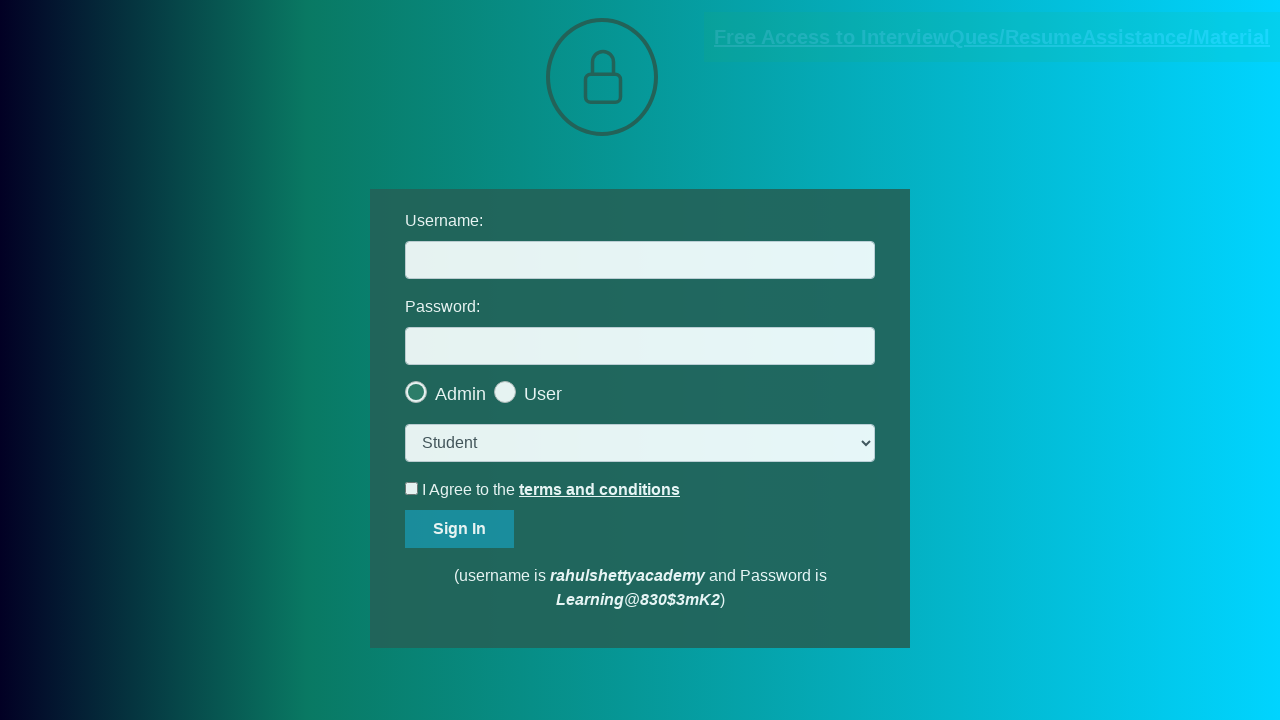

Navigated to login practice page
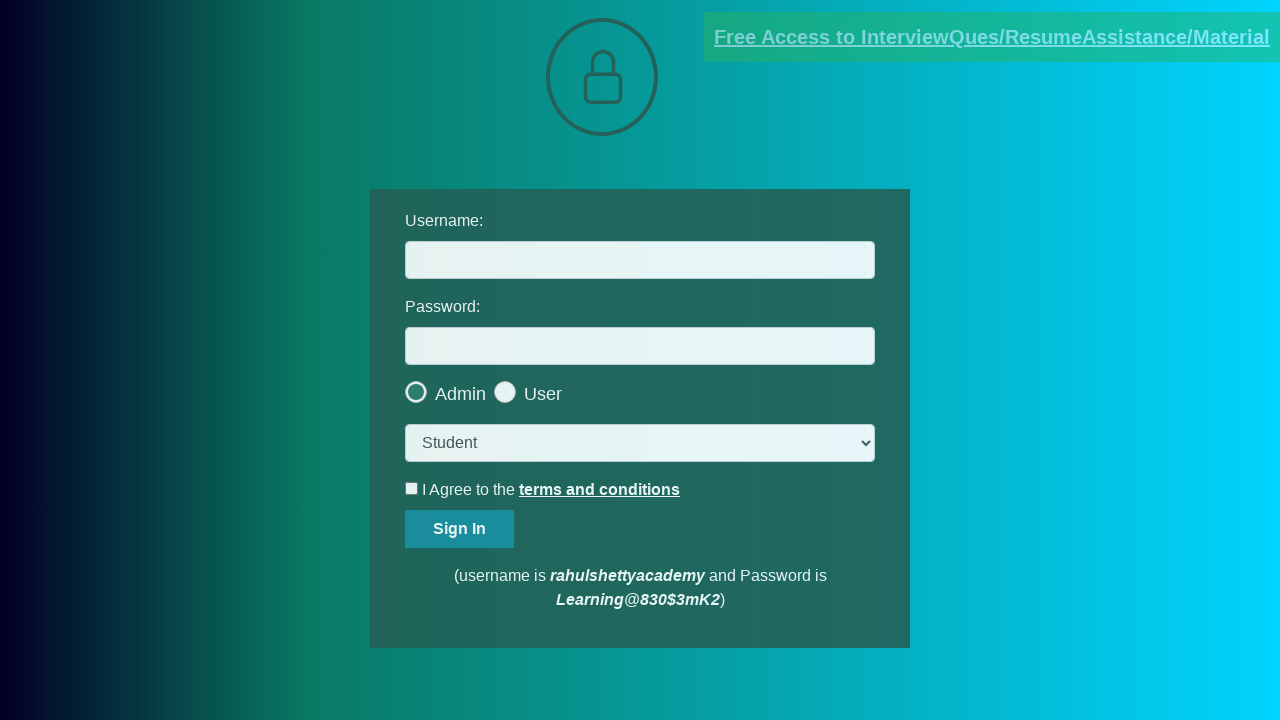

Page DOM content loaded successfully
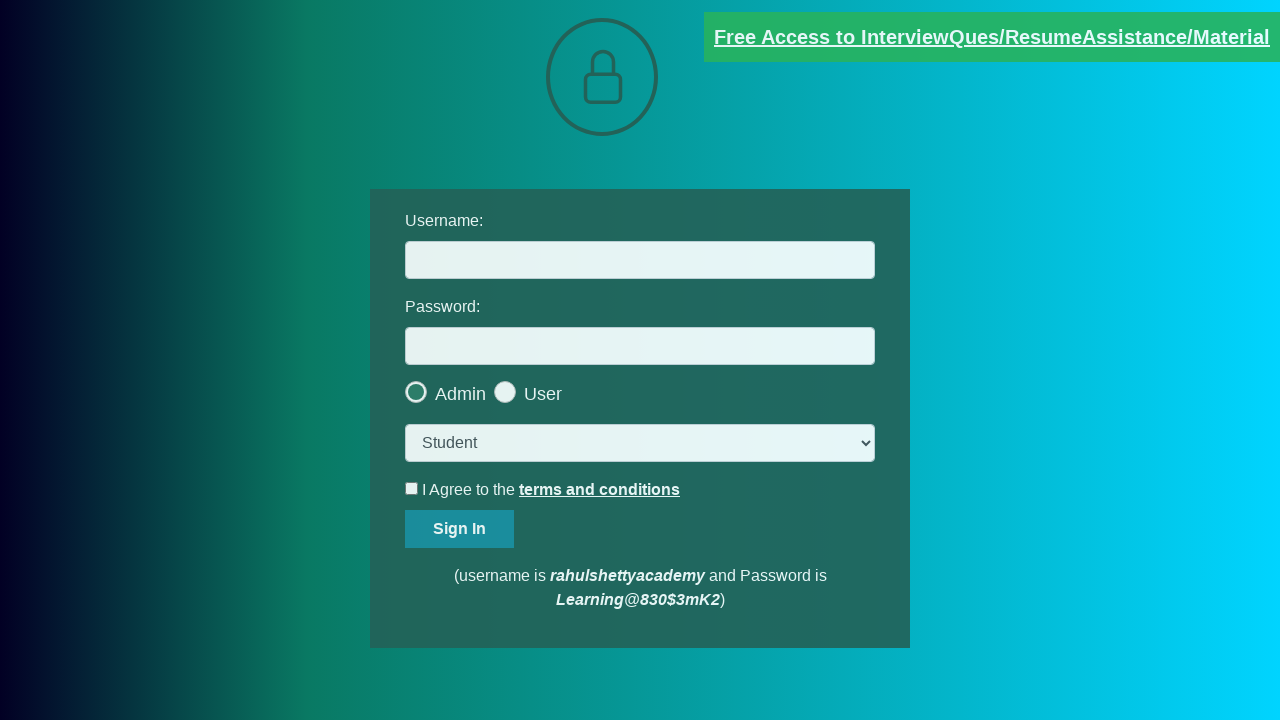

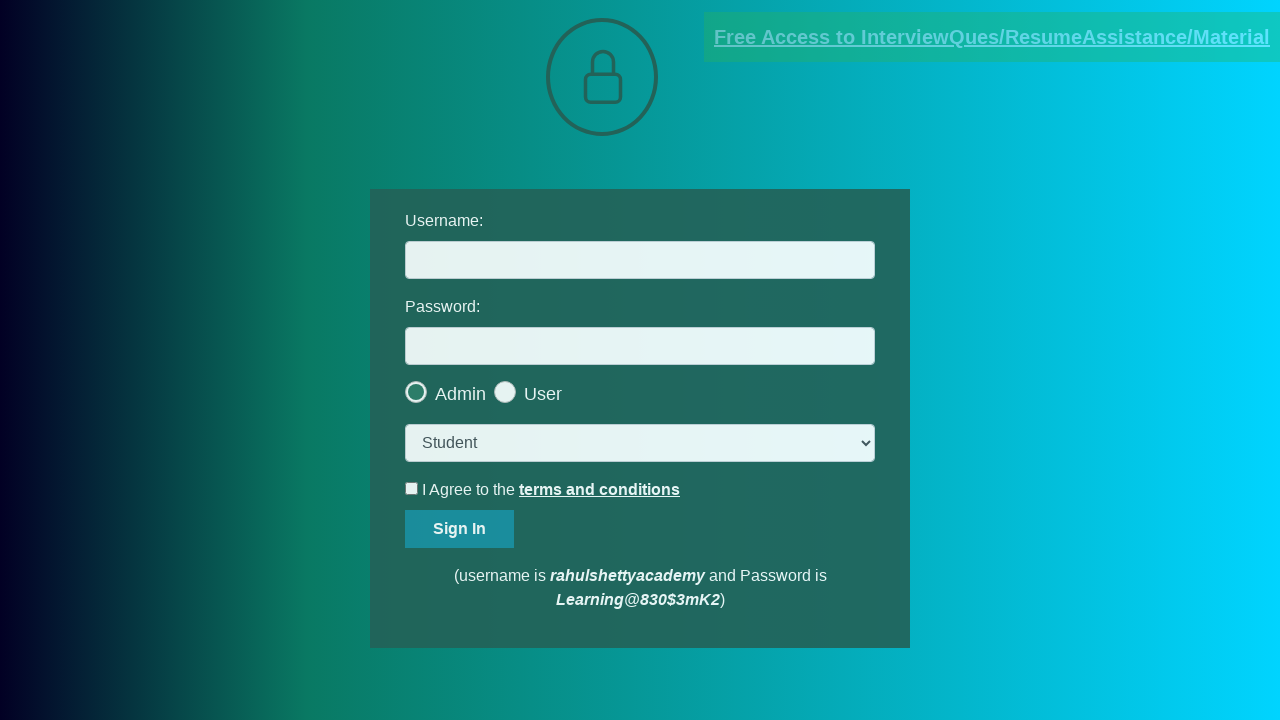